Tests dynamic element controls by interacting with a checkbox, clicking it if not selected, then clicking a remove button and waiting for the checkbox to be hidden

Starting URL: https://the-internet.herokuapp.com/dynamic_controls

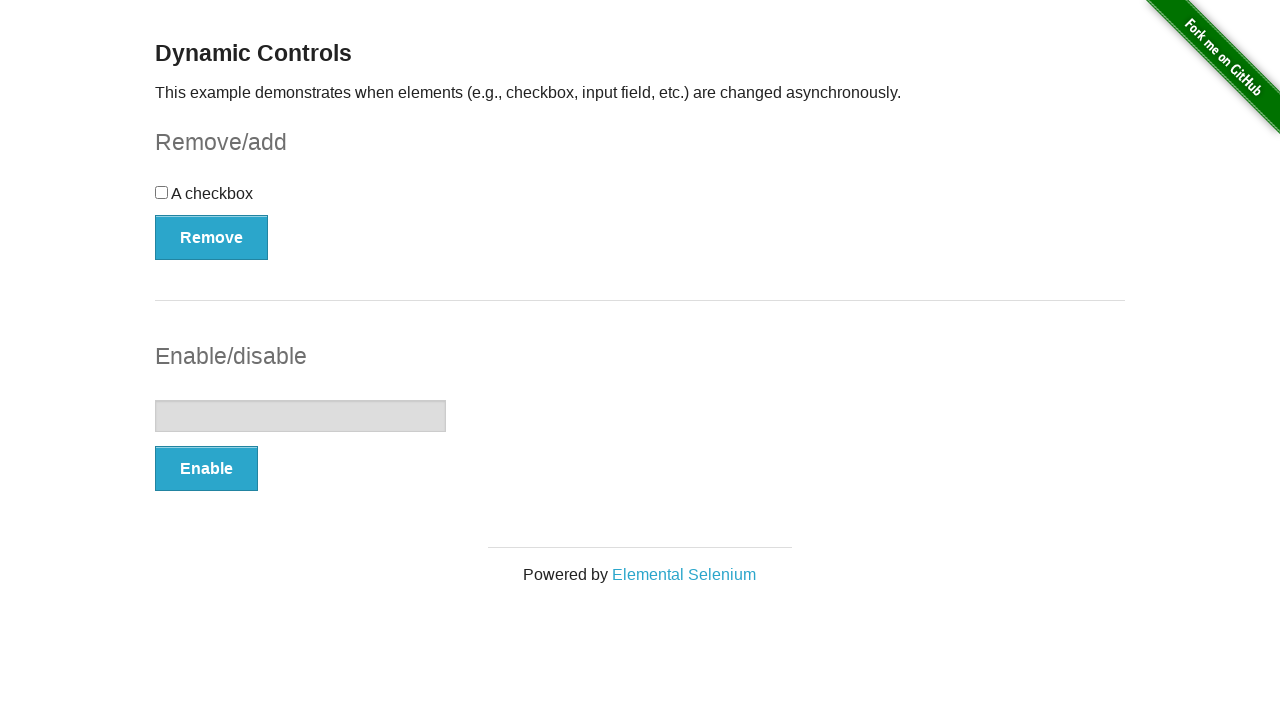

Located the checkbox component
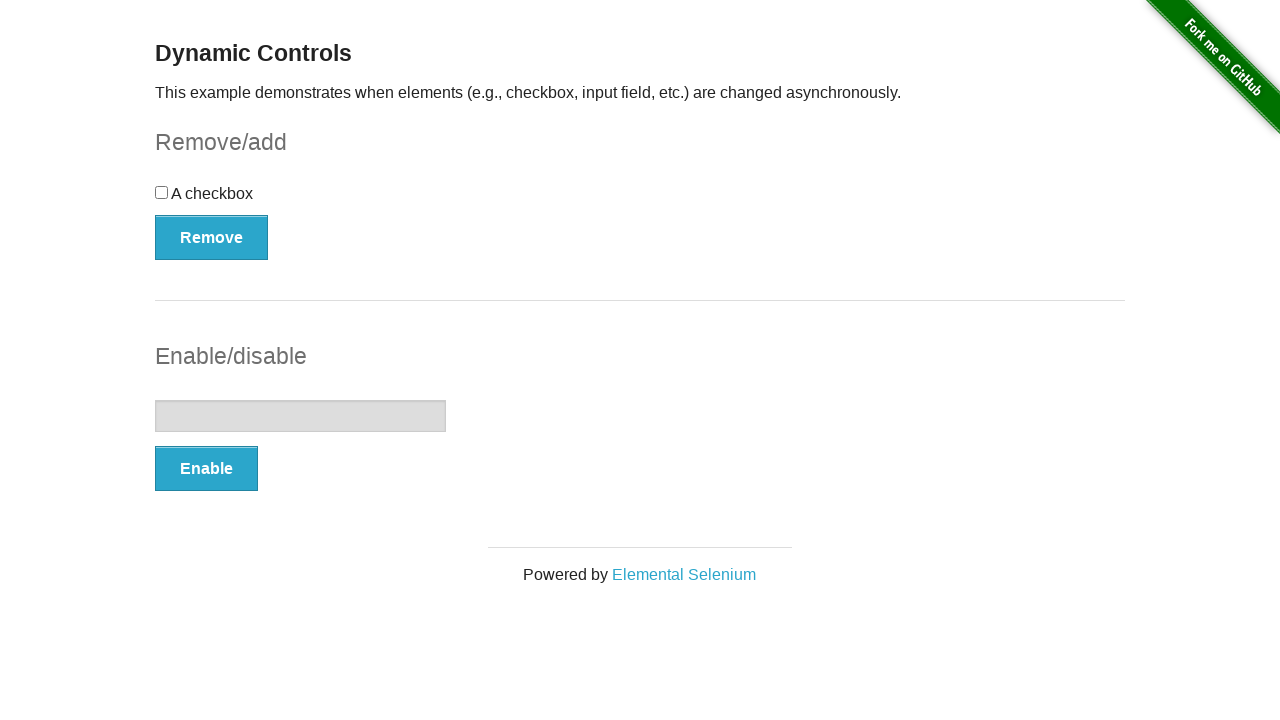

Located the checkbox input element
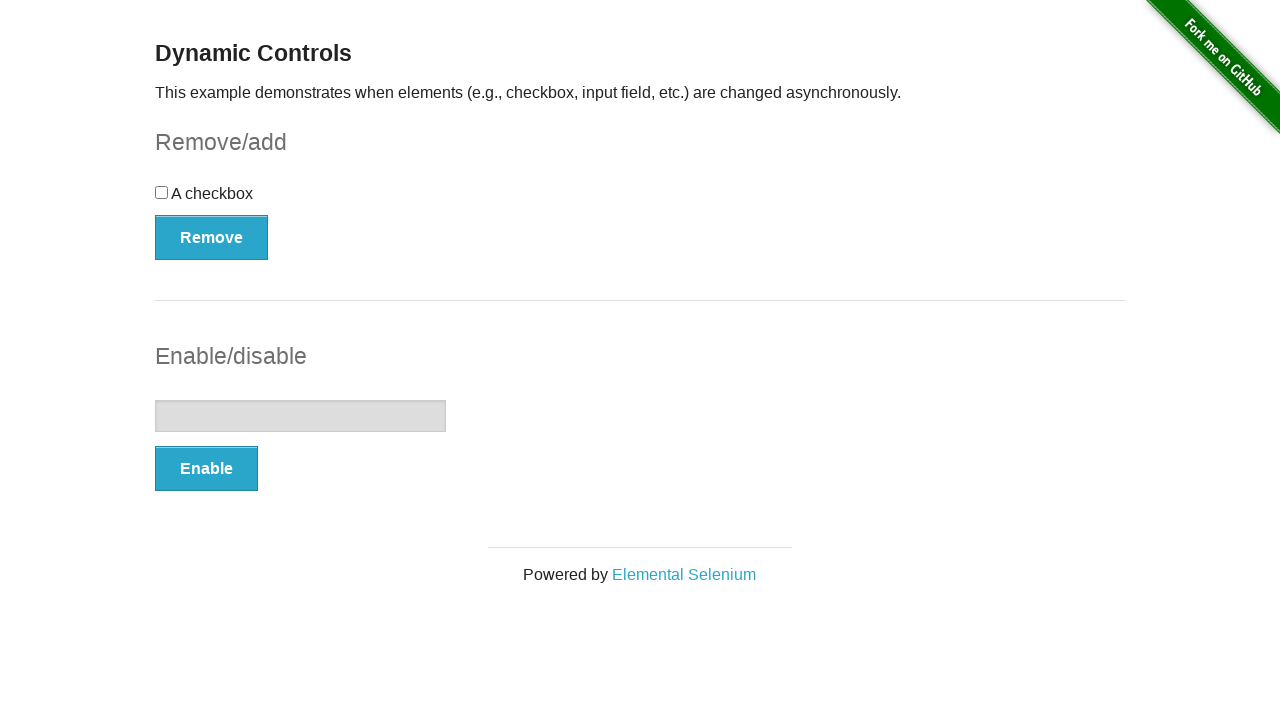

Checked initial checkbox status: is_selected=False
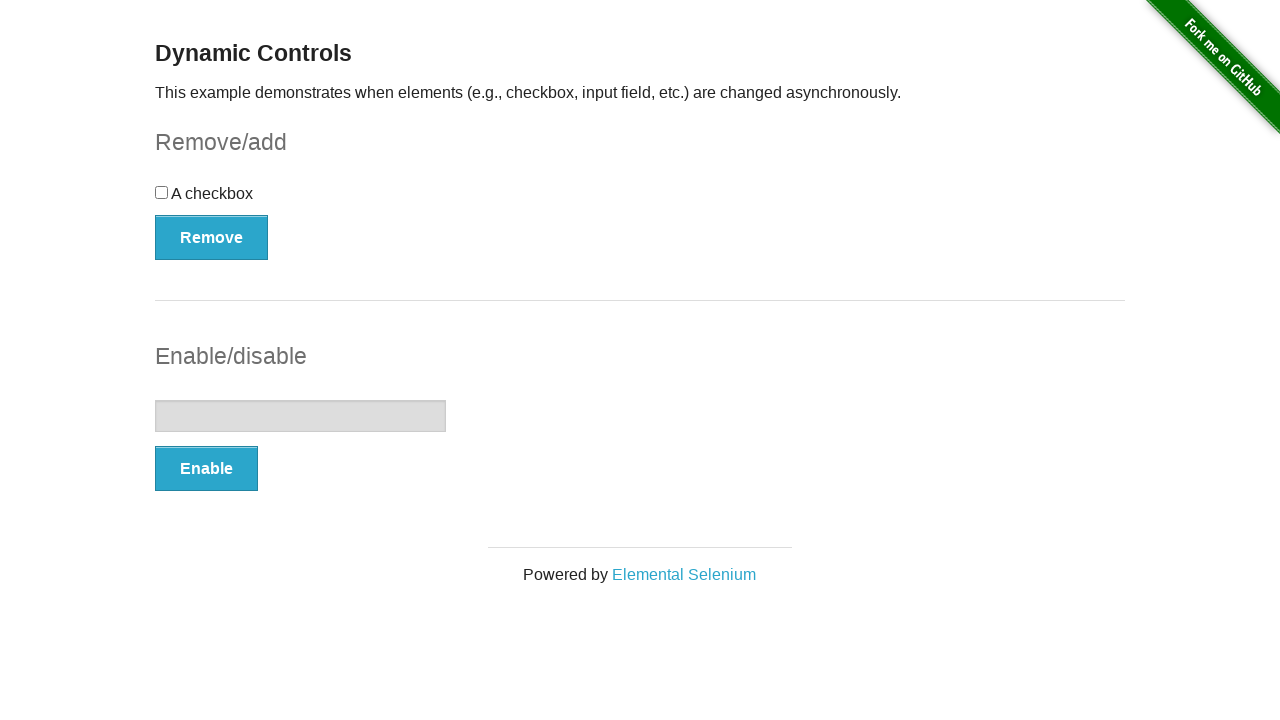

Clicked checkbox to select it at (162, 192) on #checkbox-example >> #checkbox input
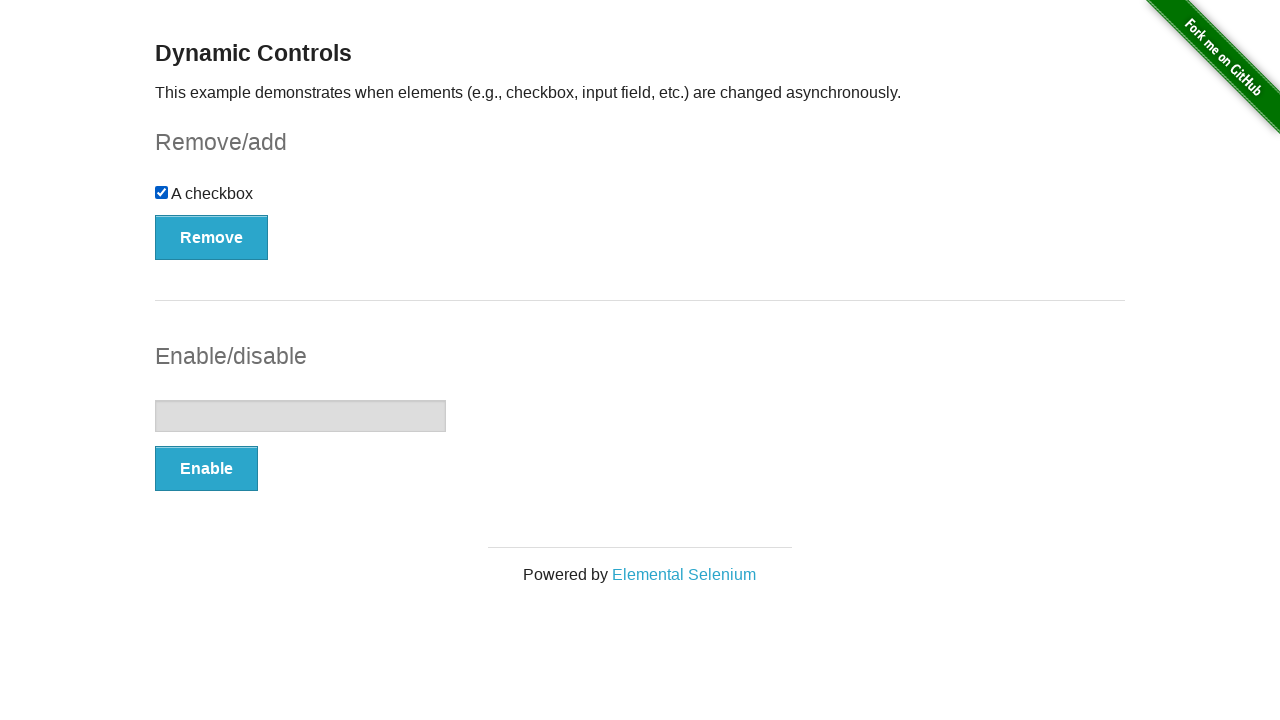

Checked checkbox status again: is_selected_after=True
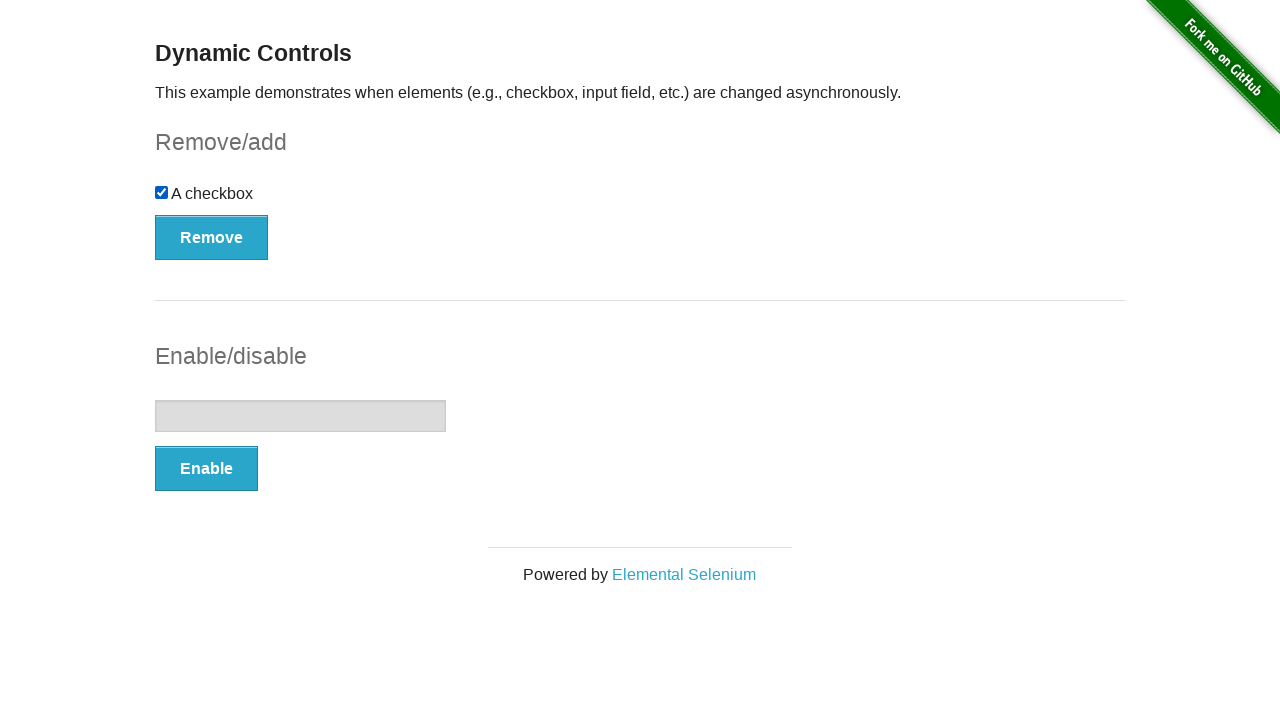

Located the remove button
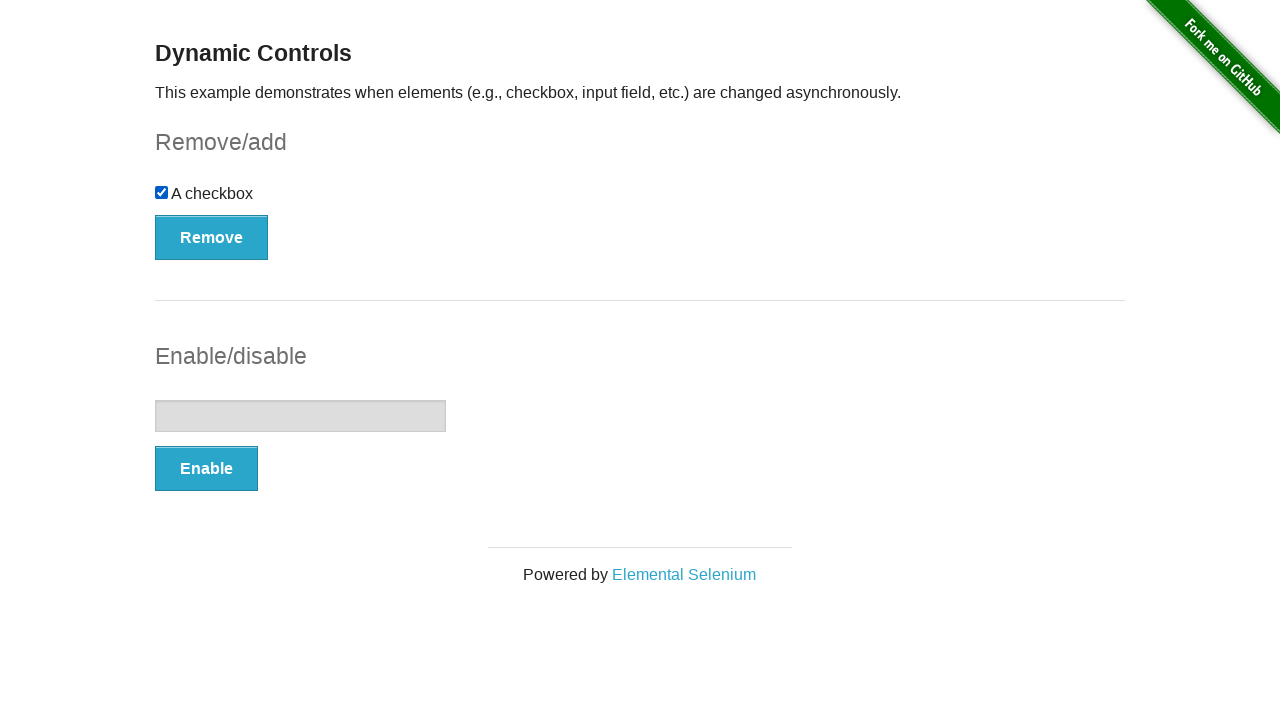

Clicked the remove button at (212, 237) on #checkbox-example >> button
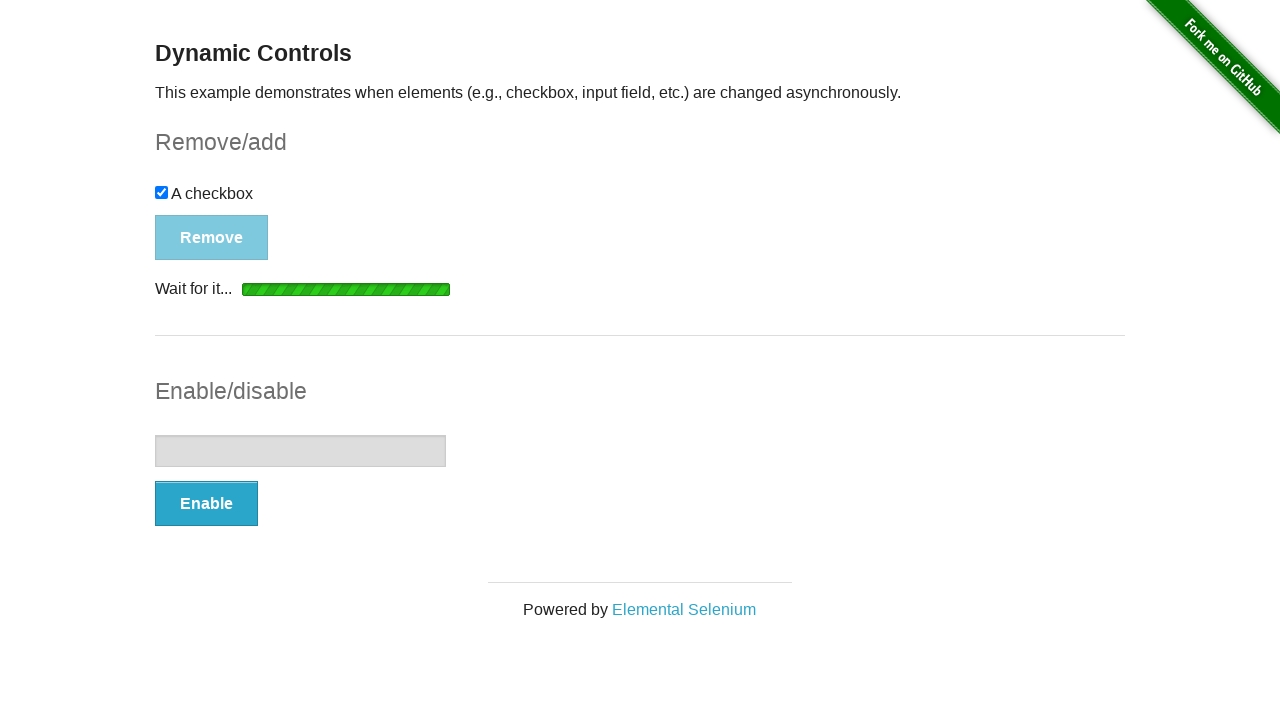

Checkbox element is now hidden
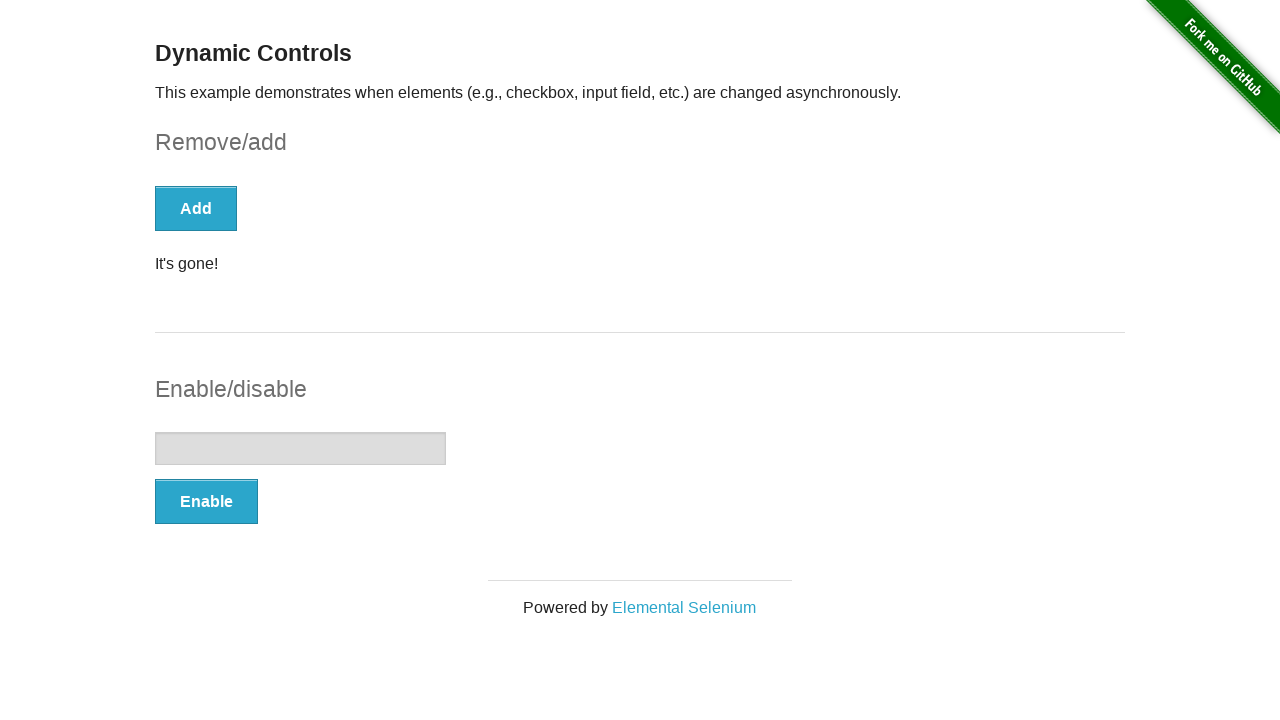

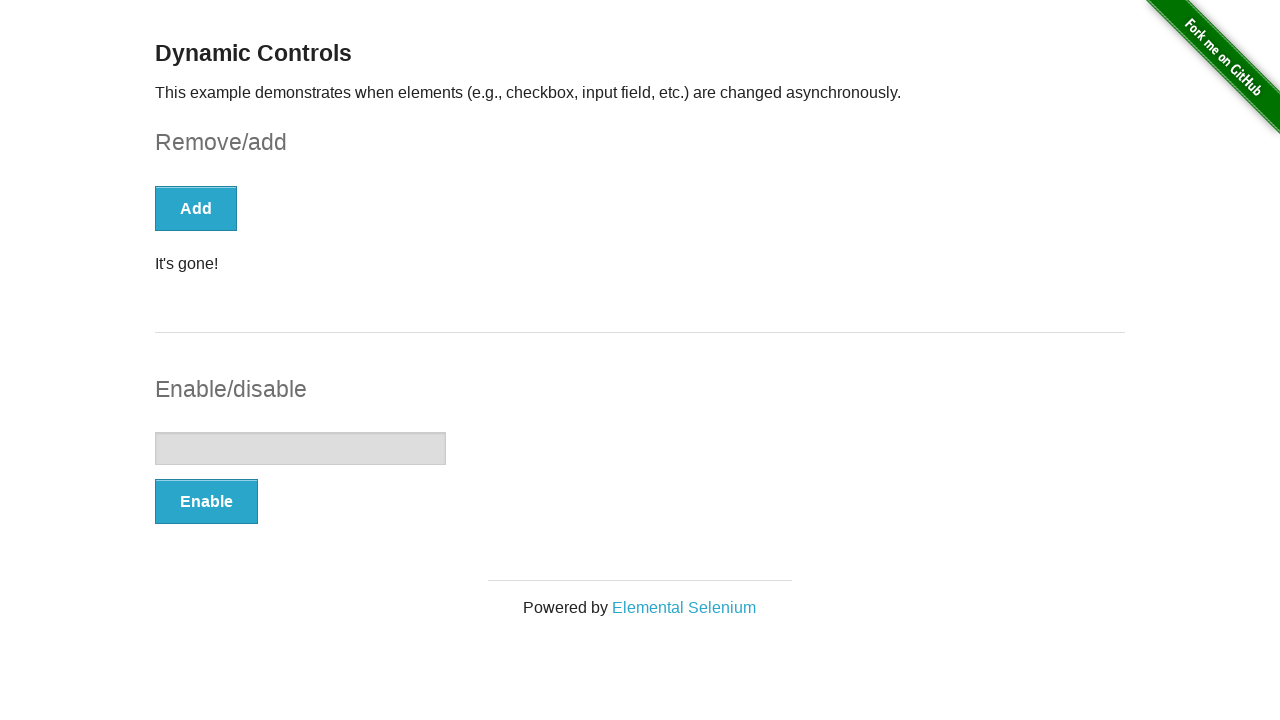